Solves a math problem on the page by reading a value, calculating the result using a formula, and filling in the answer along with checking required boxes before submission

Starting URL: http://suninjuly.github.io/math.html

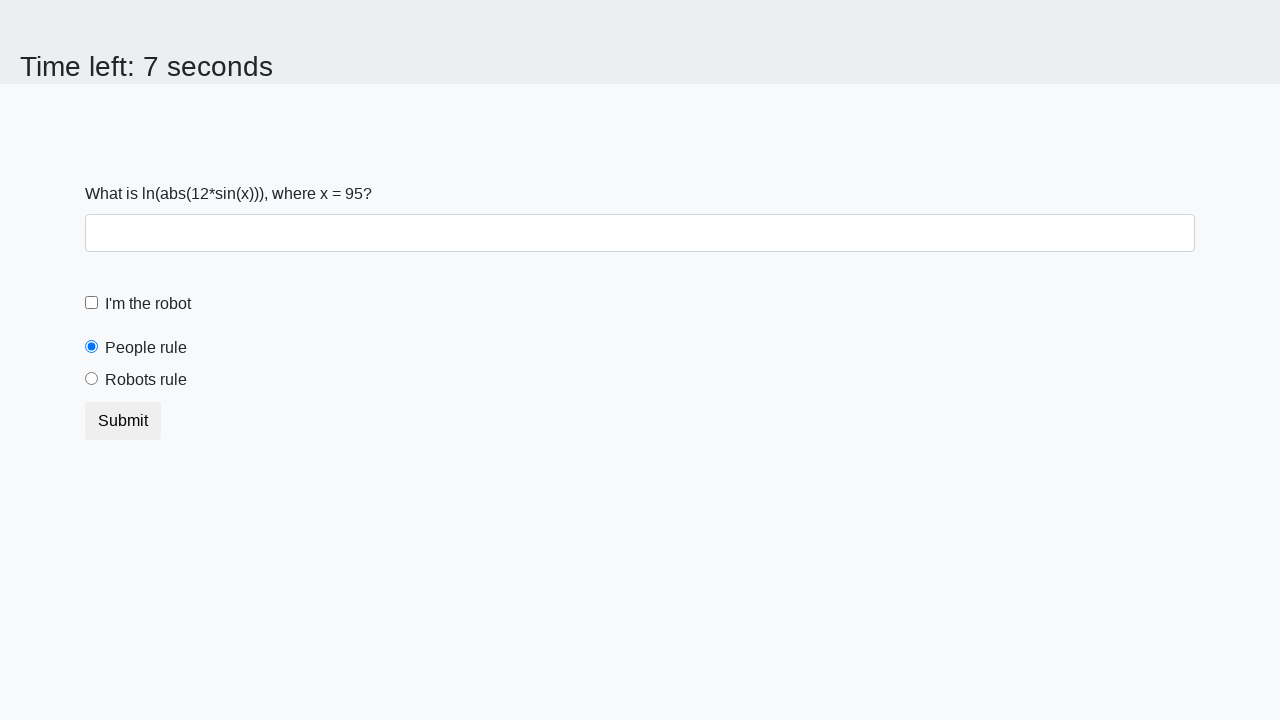

Located the input value element
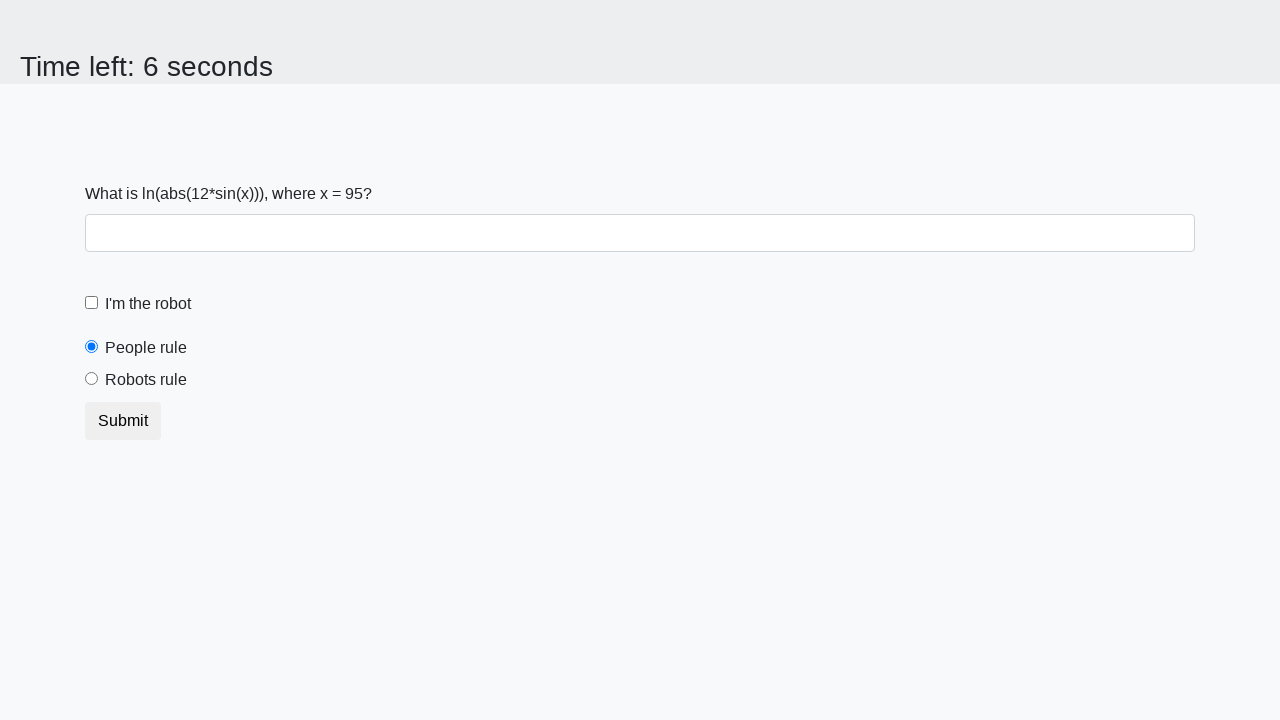

Extracted text content from input value element
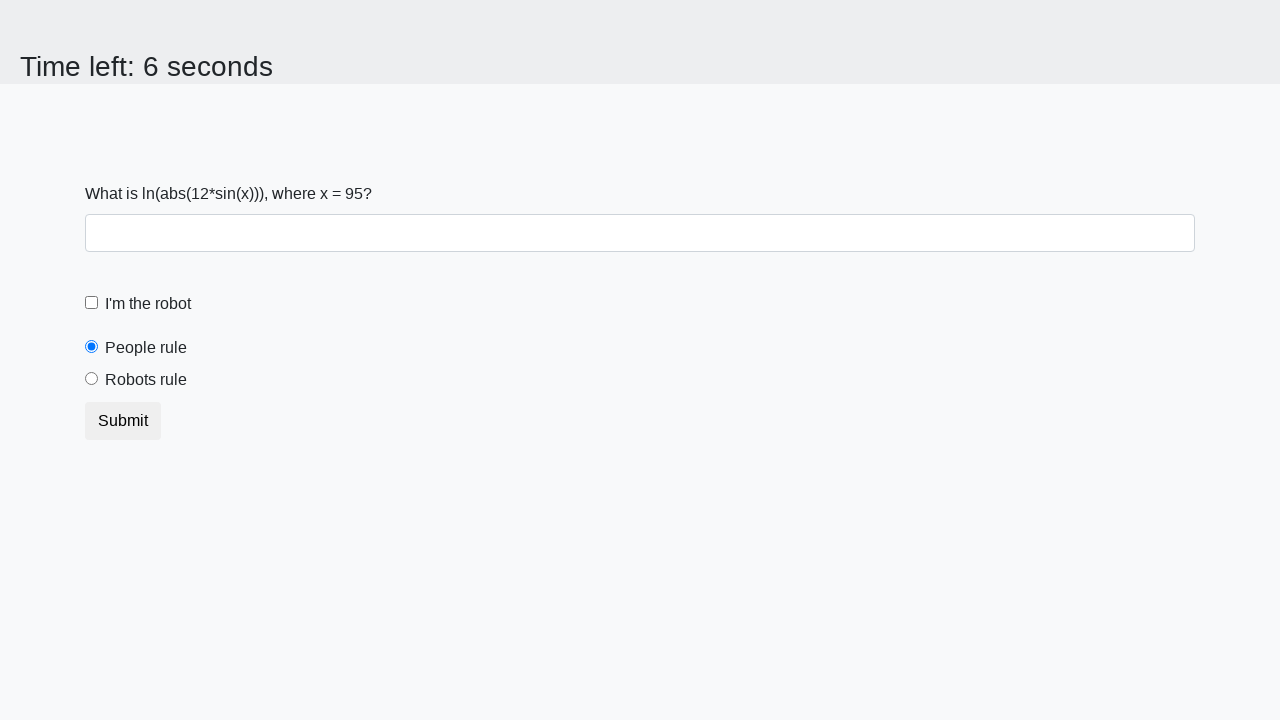

Calculated result using formula: log(abs(12*sin(95))) = 2.1040293410742588
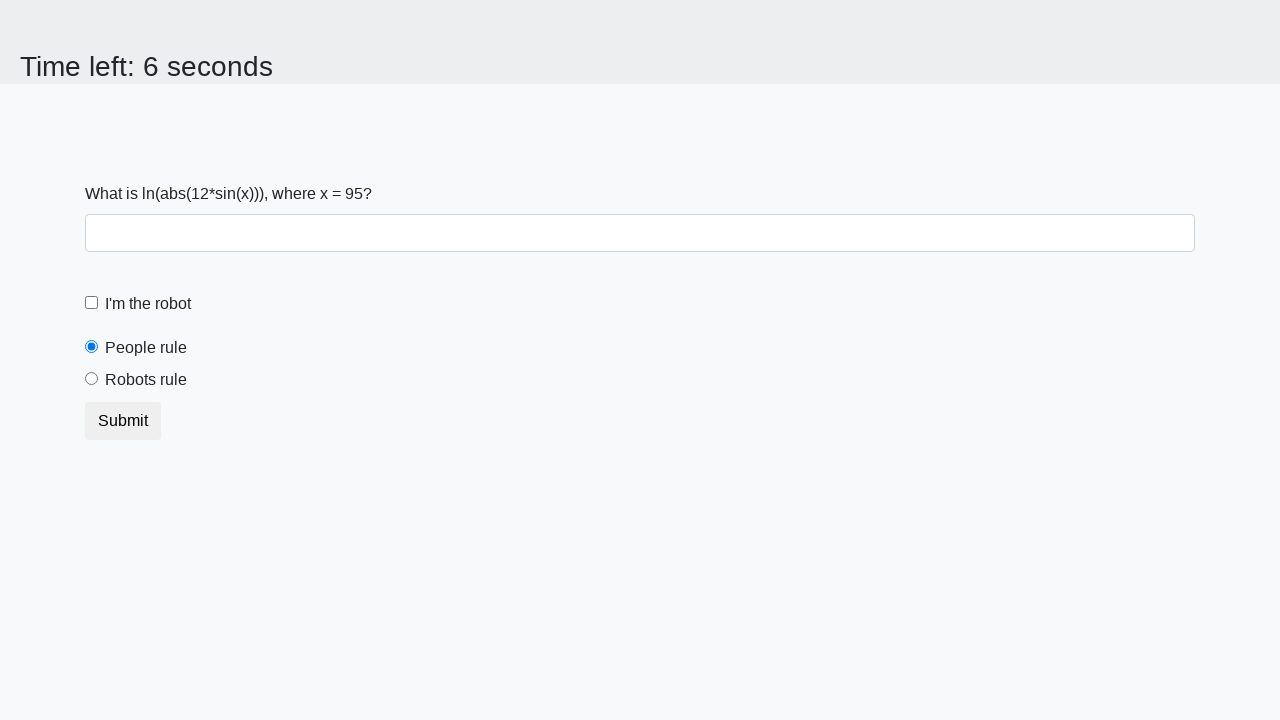

Filled answer field with calculated value: 2.1040293410742588 on #answer
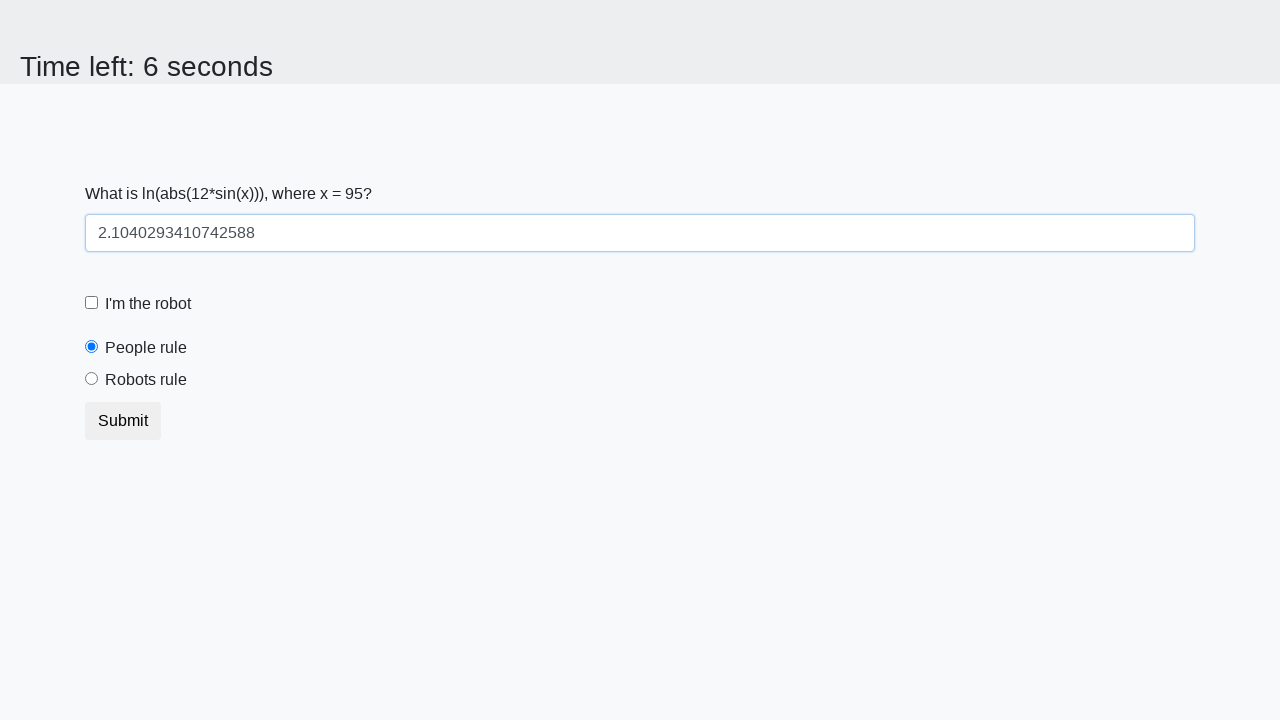

Checked the robot checkbox at (92, 303) on #robotCheckbox
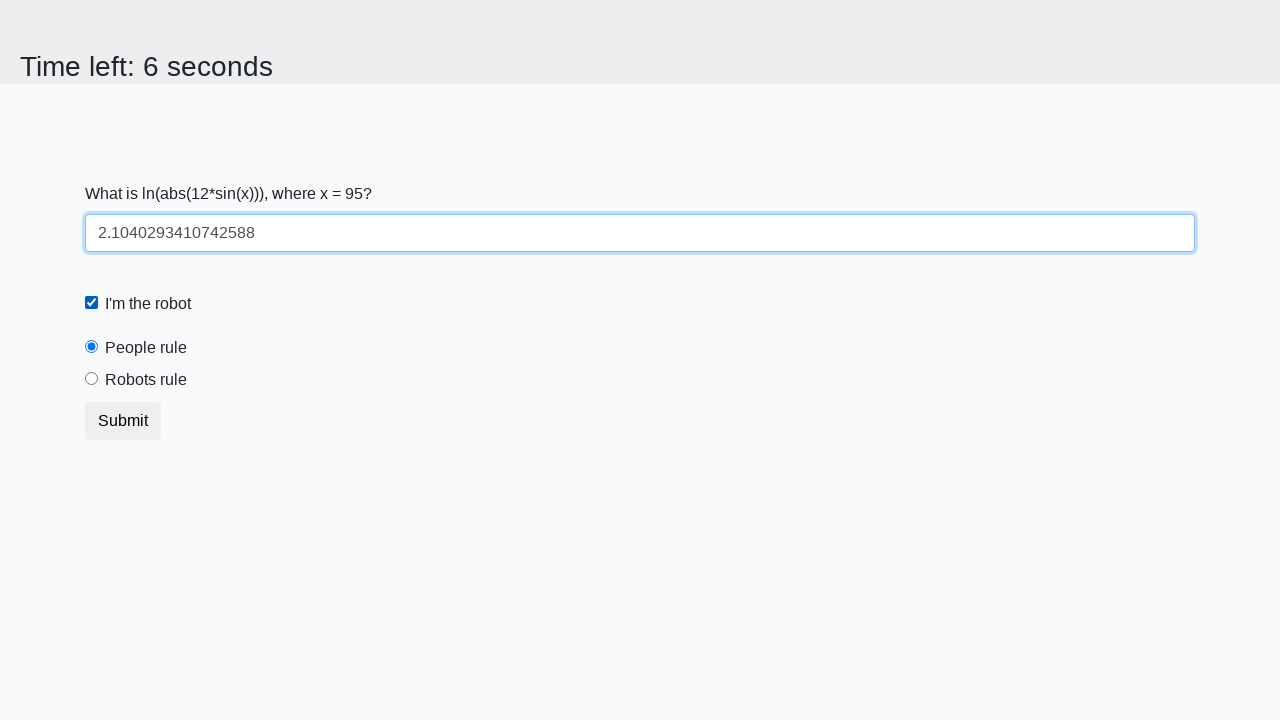

Selected the robots rule radio button at (92, 379) on #robotsRule
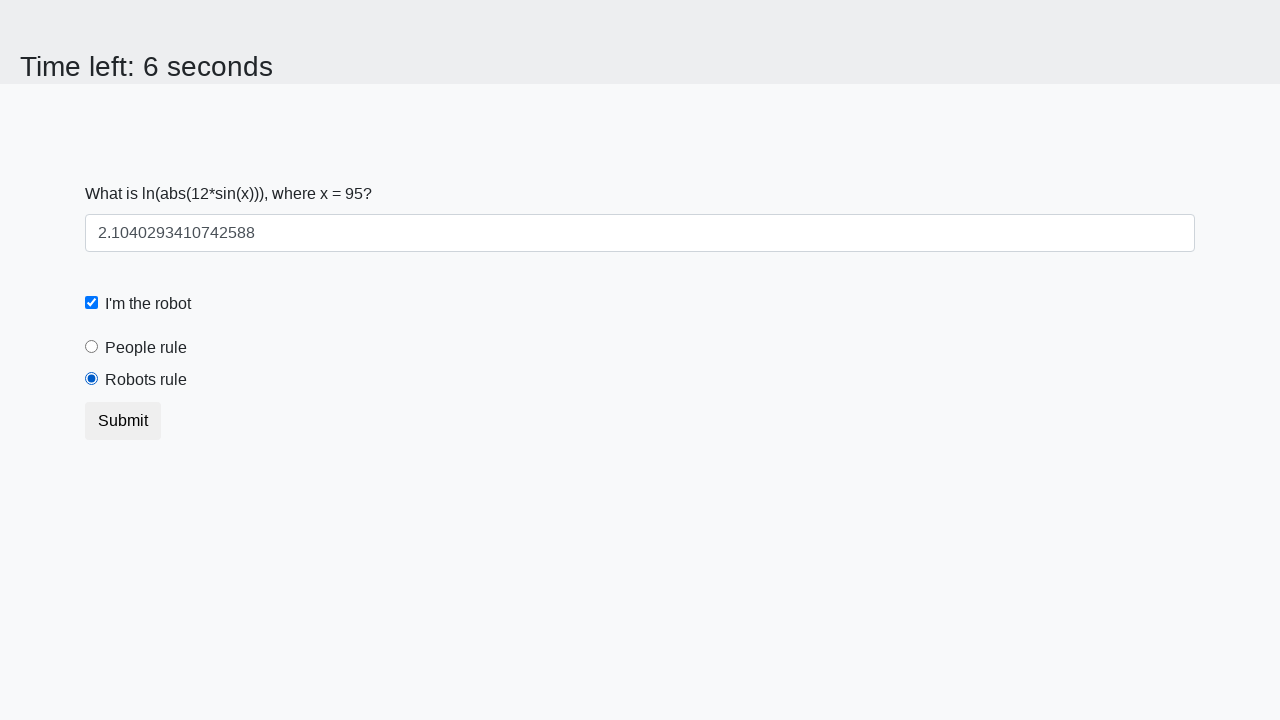

Clicked submit button to submit the form at (123, 421) on button.btn
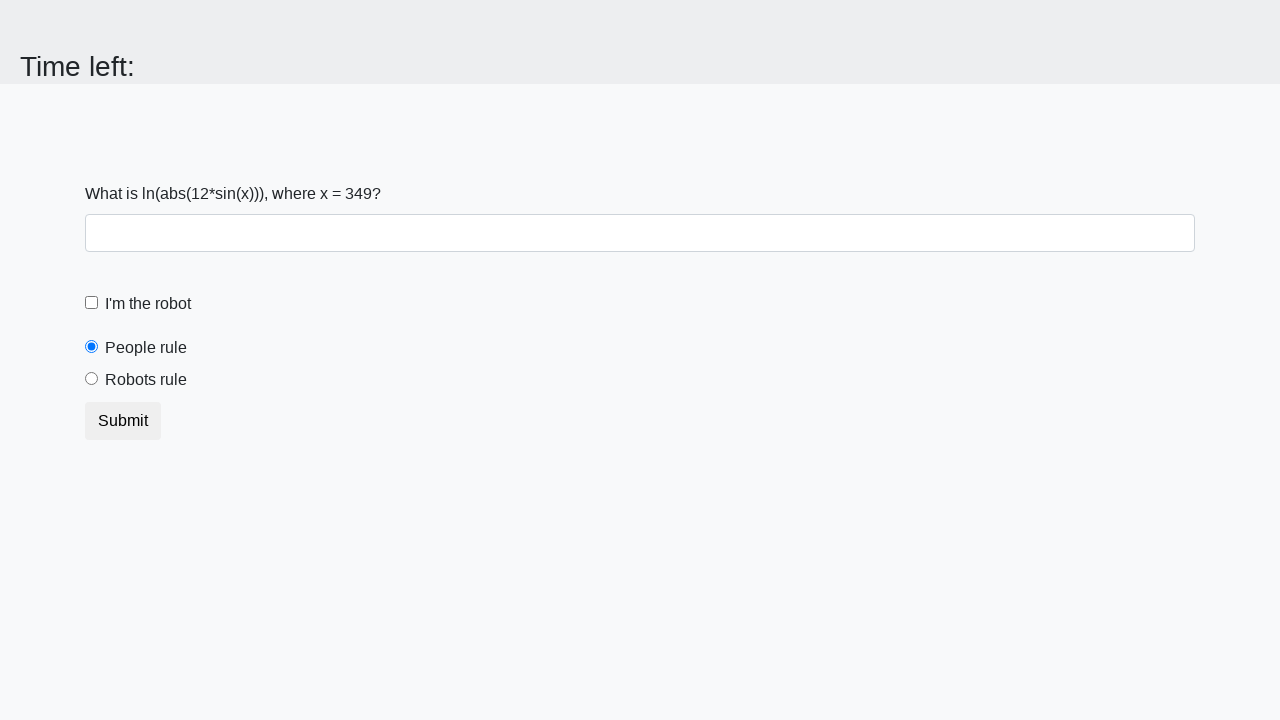

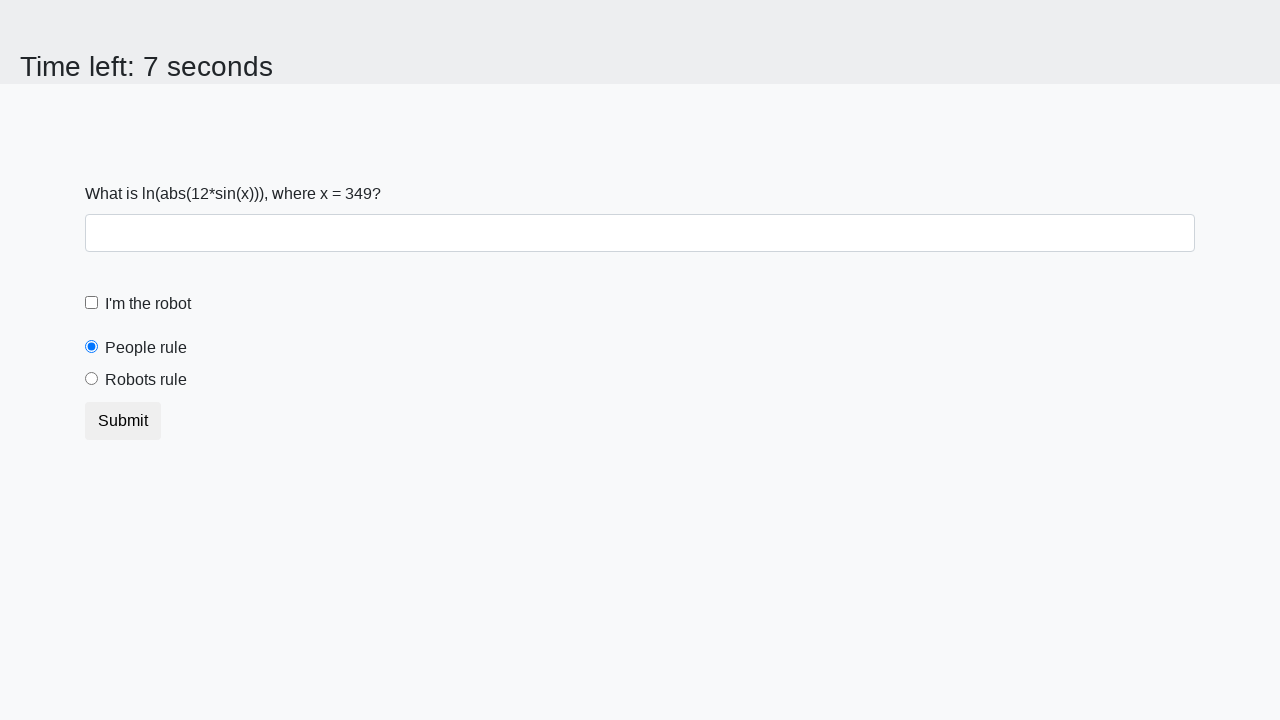